Tests accessibility of multiple FHIR Implementation Guide pages on smartforms.csiro.au by navigating to various page URLs and JSON endpoints to verify they load correctly and contain expected content.

Starting URL: https://smartforms.csiro.au/test-ig

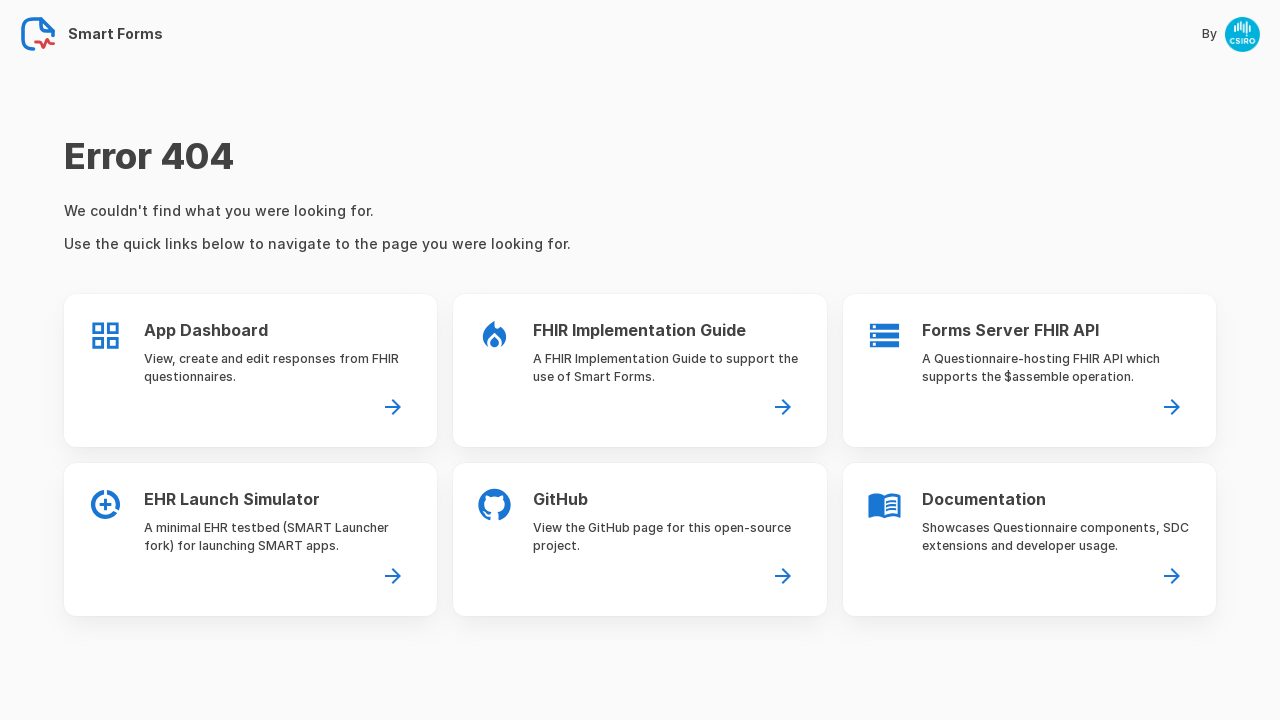

Navigated to page URL: https://smartforms.csiro.au/test-ig
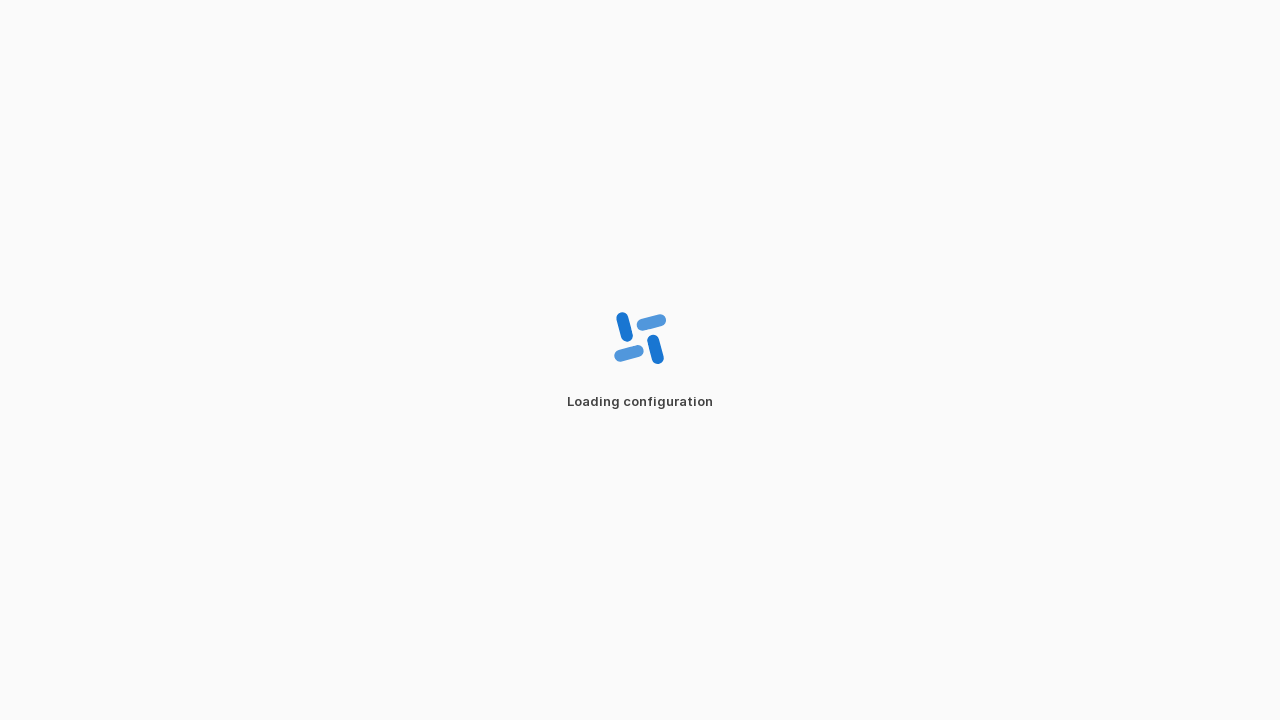

Page loaded and DOM content rendered for: https://smartforms.csiro.au/test-ig
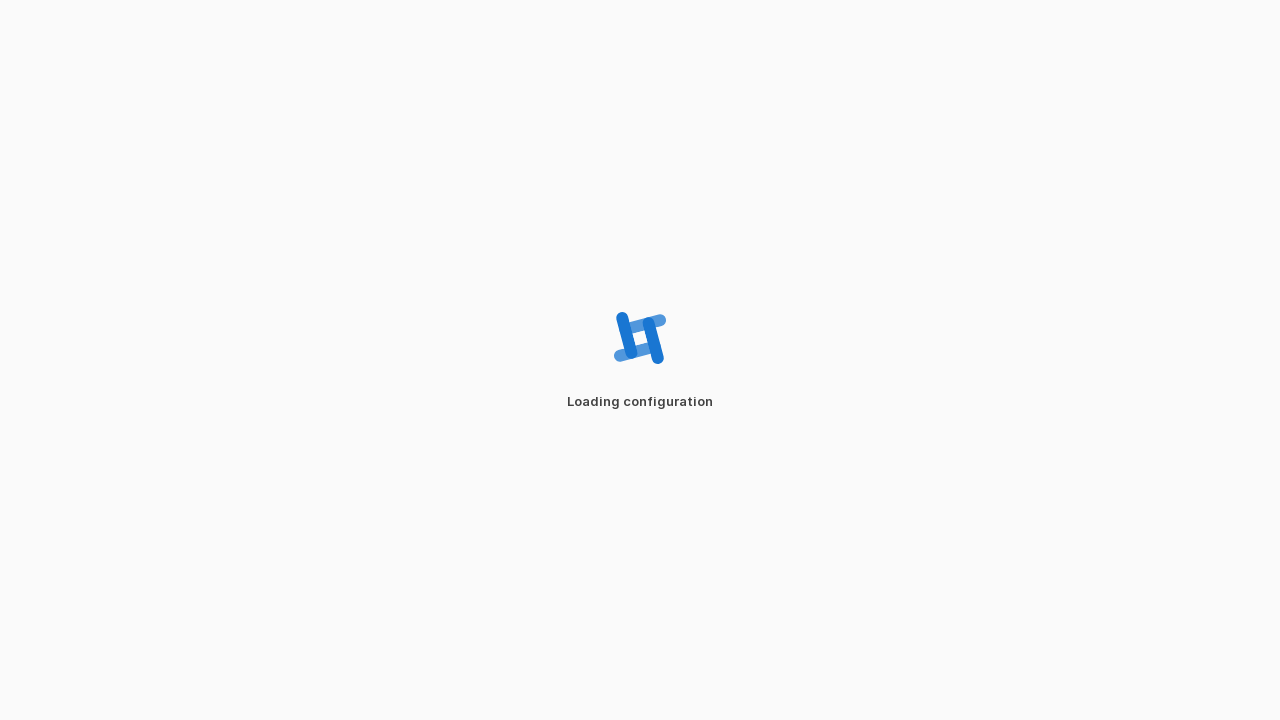

Navigated to page URL: https://smartforms.csiro.au/test-ig/
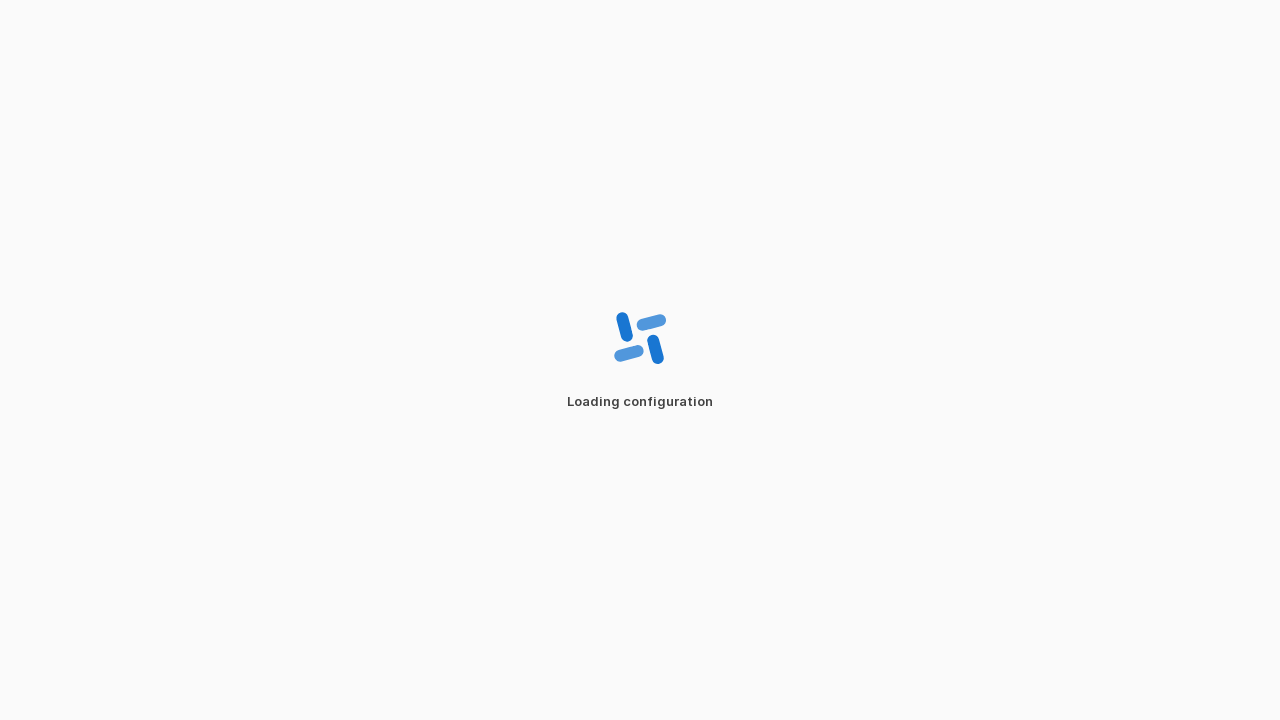

Page loaded and DOM content rendered for: https://smartforms.csiro.au/test-ig/
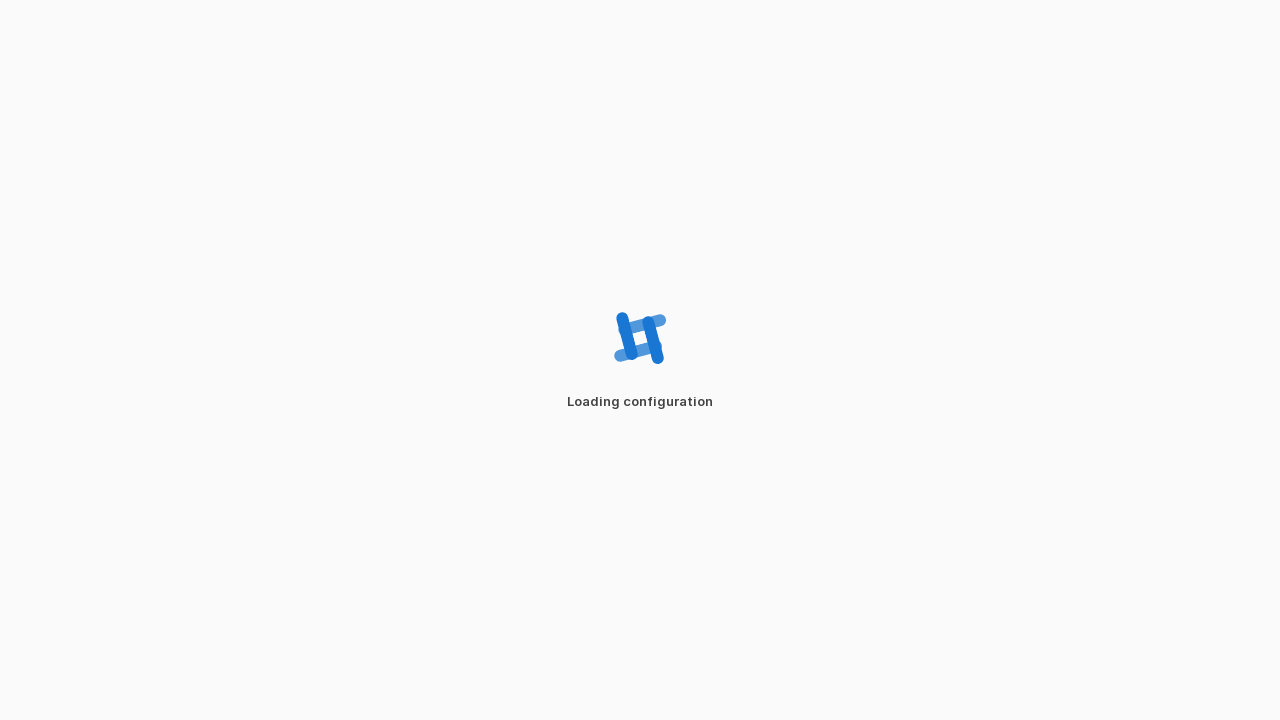

Navigated to page URL: https://smartforms.csiro.au/test-ig/0.2.0-draft
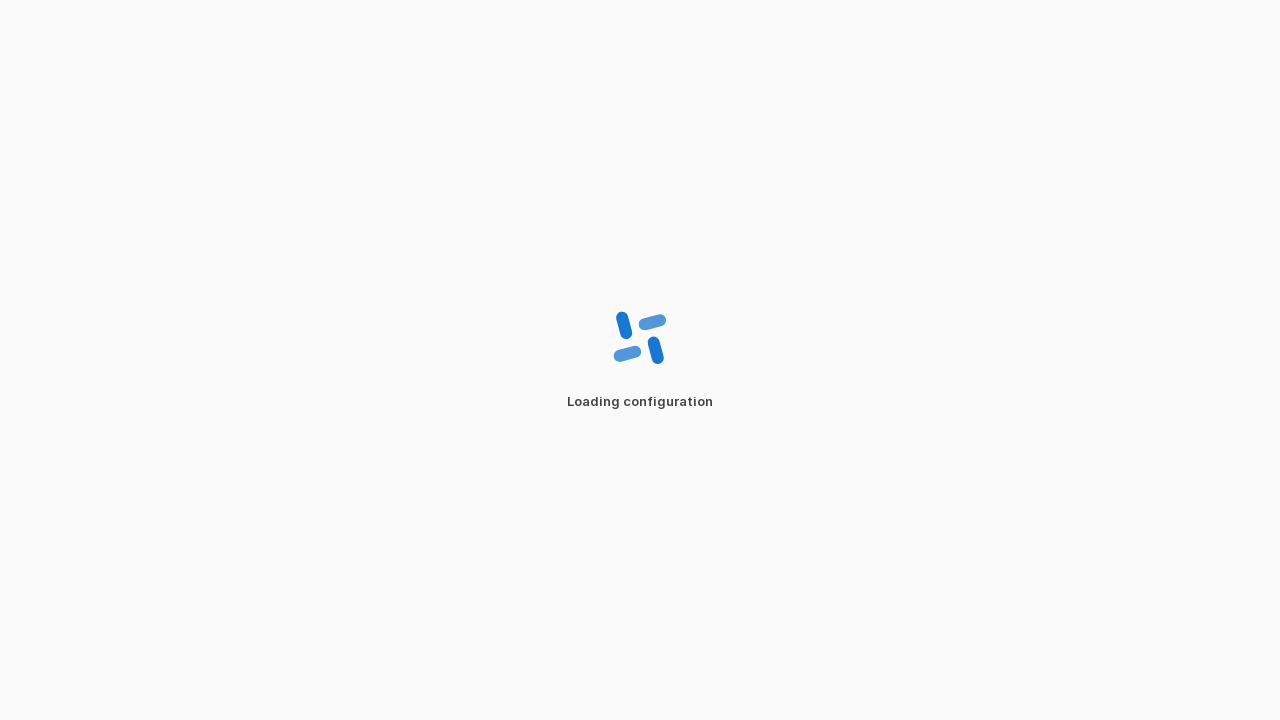

Page loaded and DOM content rendered for: https://smartforms.csiro.au/test-ig/0.2.0-draft
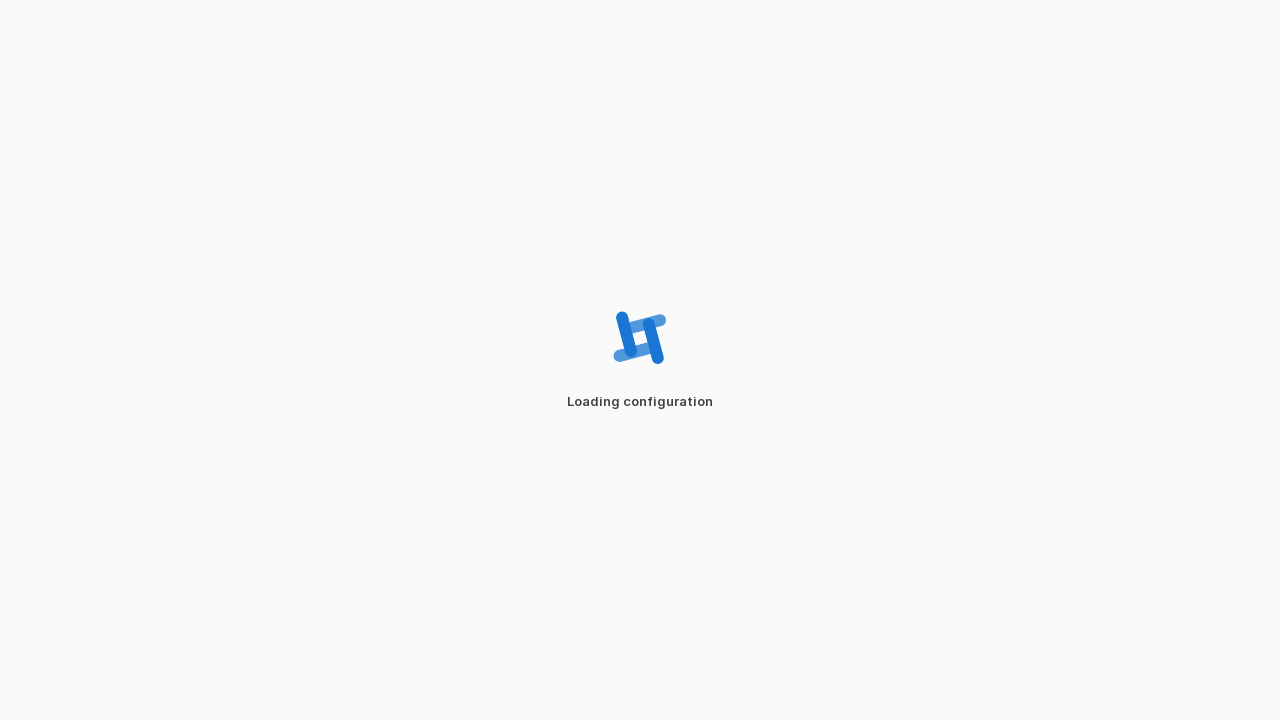

Navigated to page URL: https://smartforms.csiro.au/test-ig/ImplementationGuide/csiro.fhir.au.smartforms
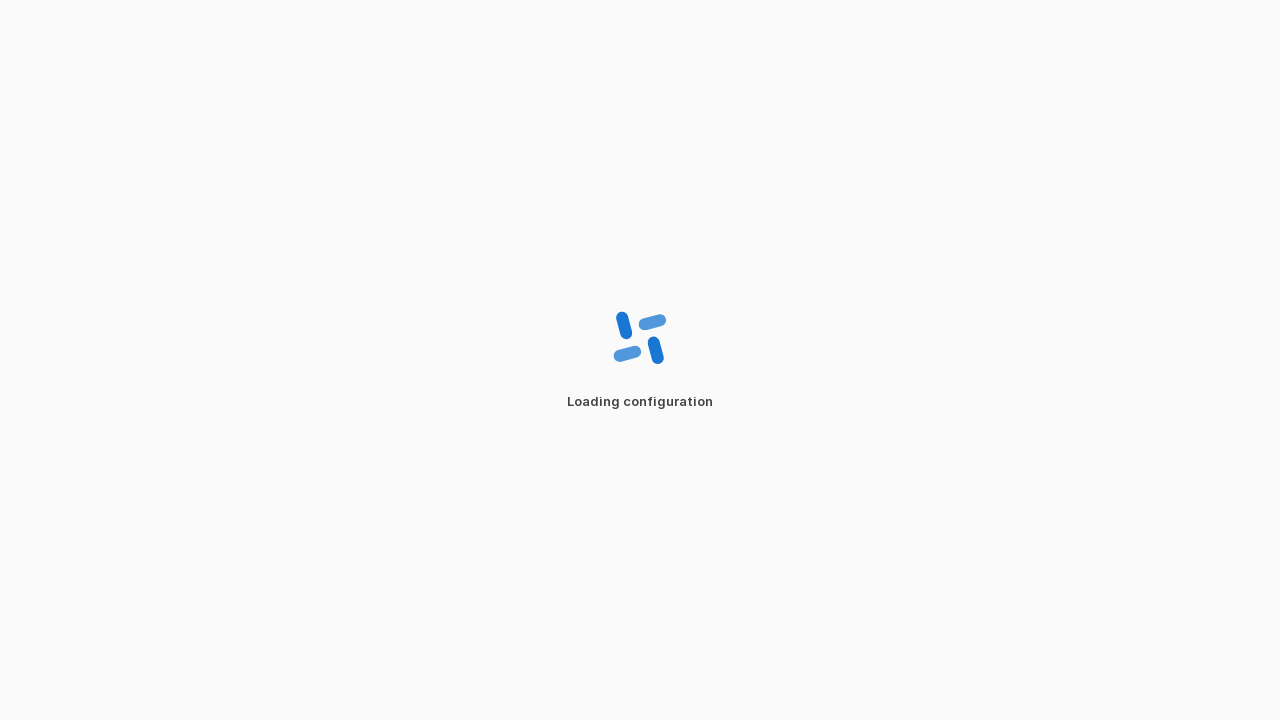

Page loaded and DOM content rendered for: https://smartforms.csiro.au/test-ig/ImplementationGuide/csiro.fhir.au.smartforms
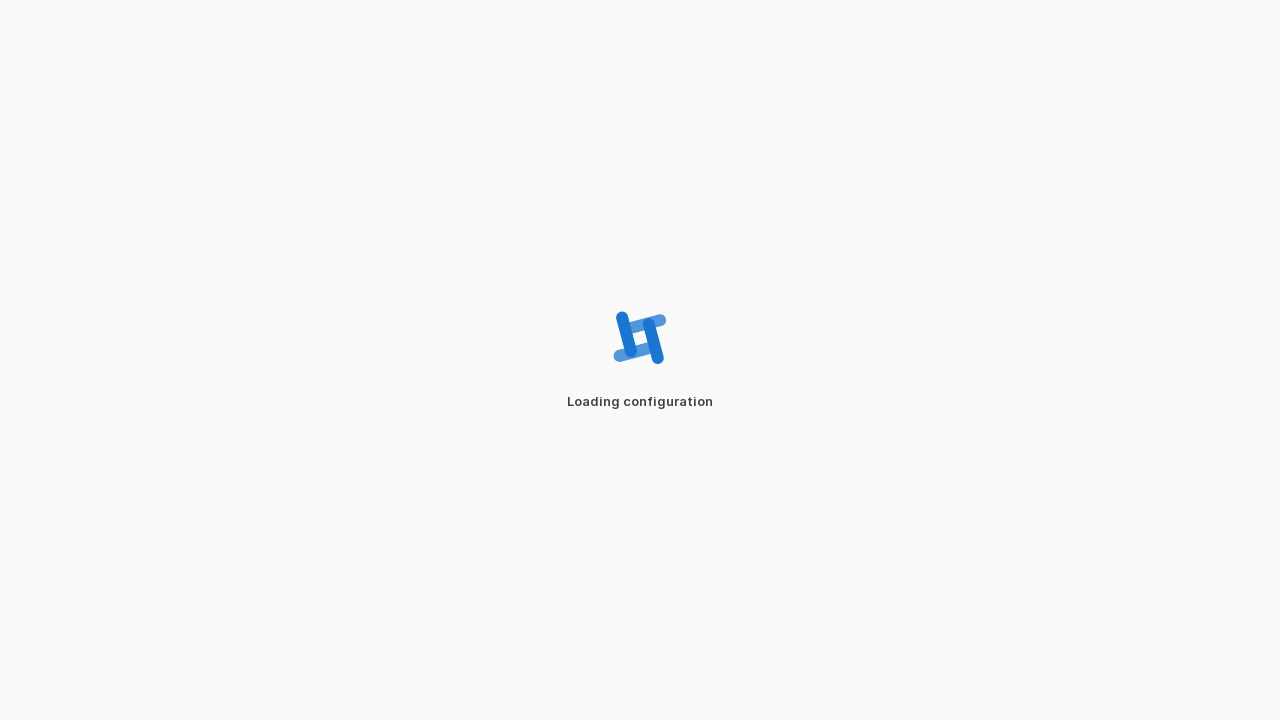

Navigated to page URL: https://smartforms.csiro.au/test-ig/0.2.0-draft/artifacts
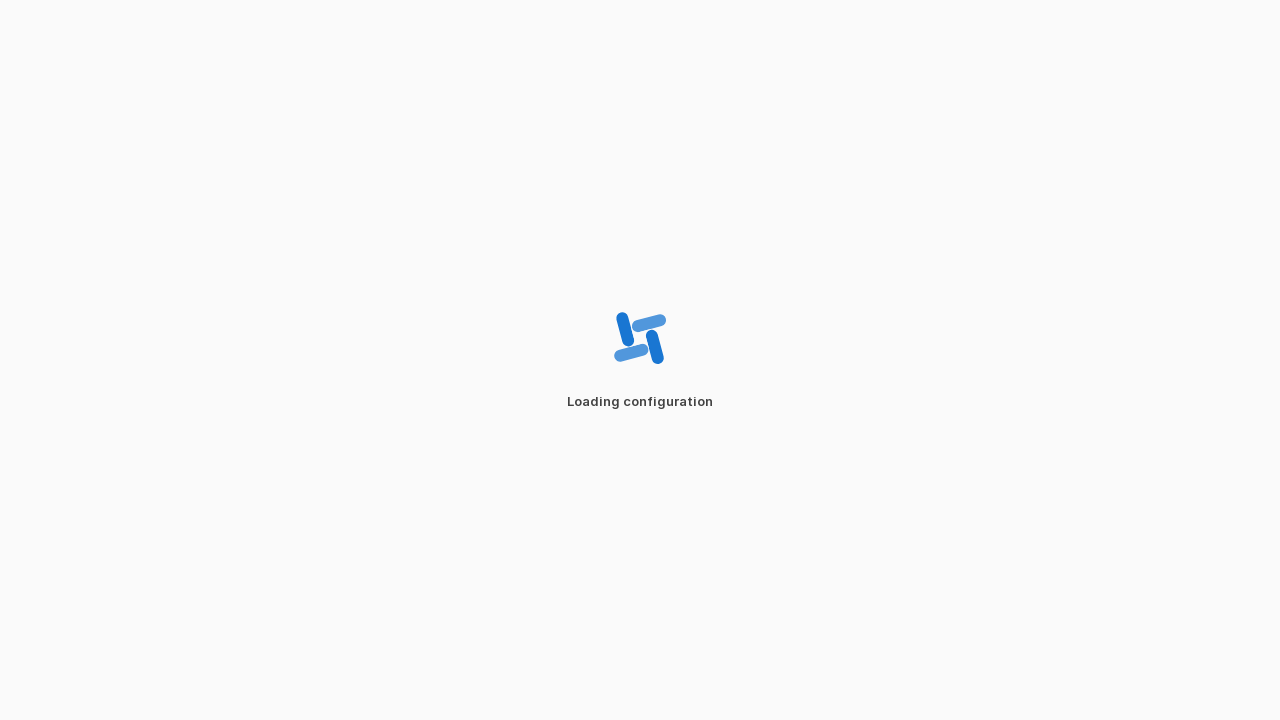

Page loaded and DOM content rendered for: https://smartforms.csiro.au/test-ig/0.2.0-draft/artifacts
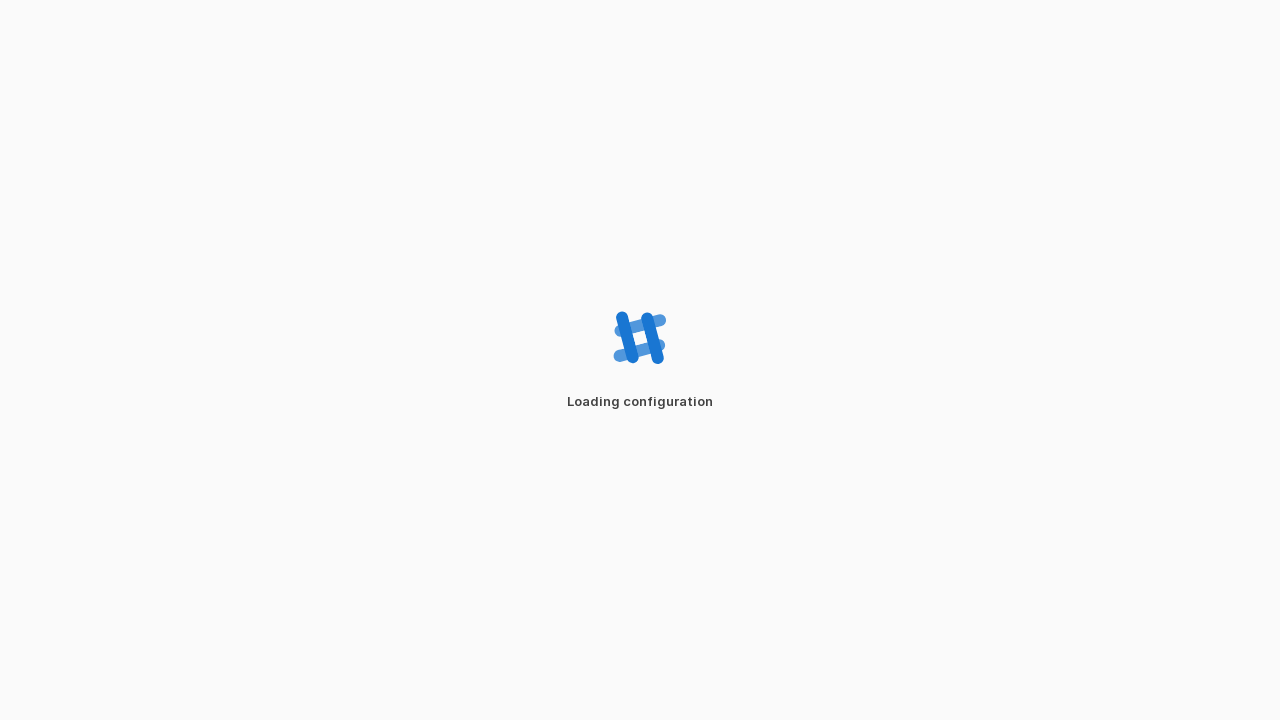

Navigated to page URL: https://smartforms.csiro.au/test-ig/0.2.0-draft/artifacts.html
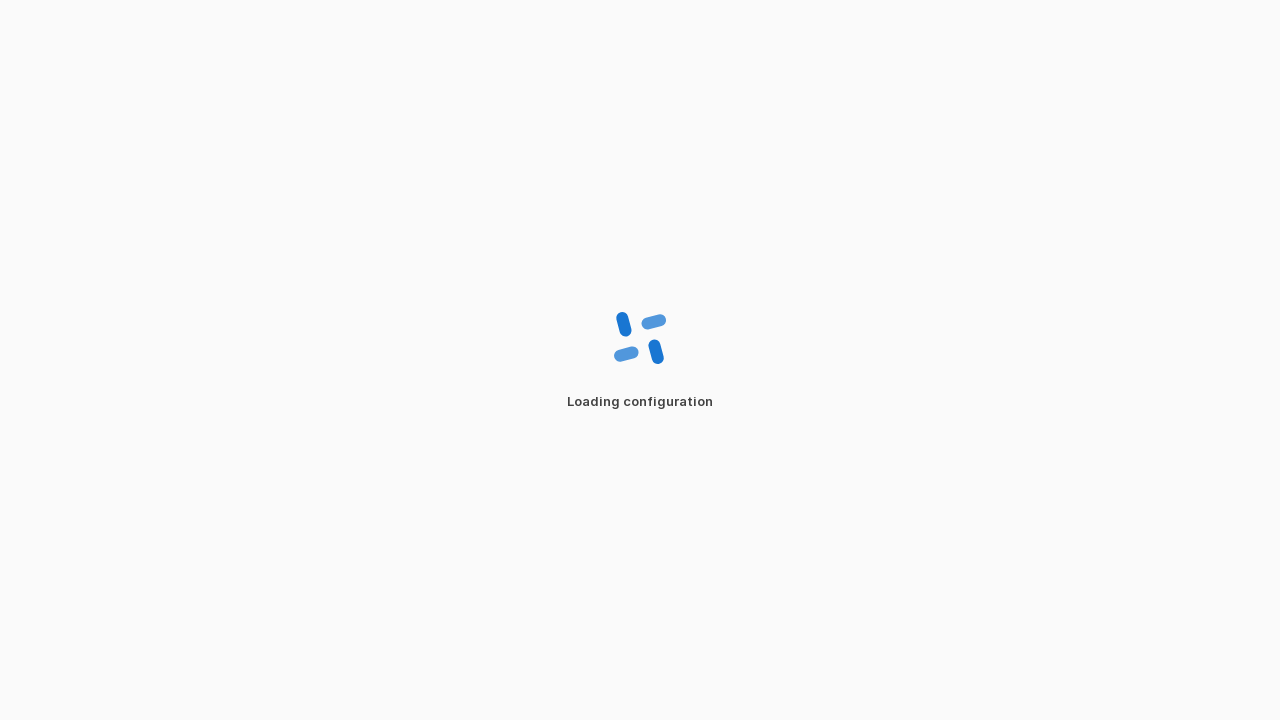

Page loaded and DOM content rendered for: https://smartforms.csiro.au/test-ig/0.2.0-draft/artifacts.html
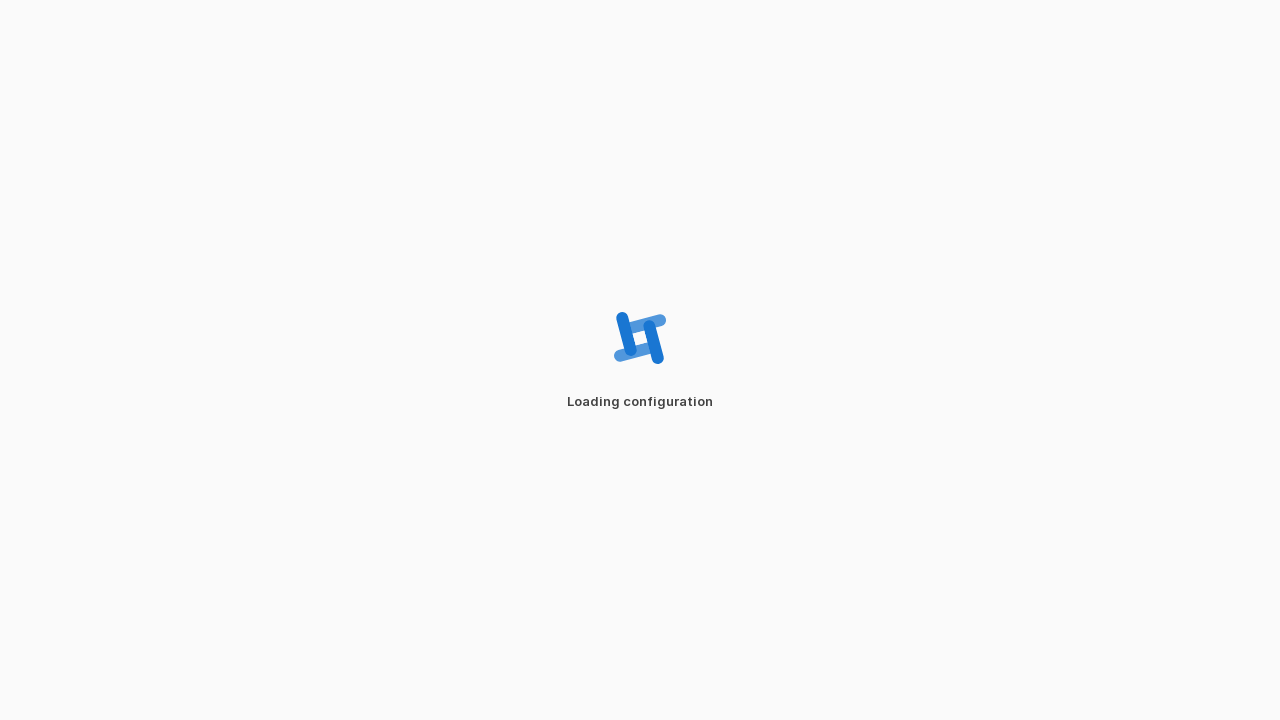

Navigated to page URL: https://smartforms.csiro.au/test-ig/0.2.0-draft/CapabilityStatement-SmartFormsApplication
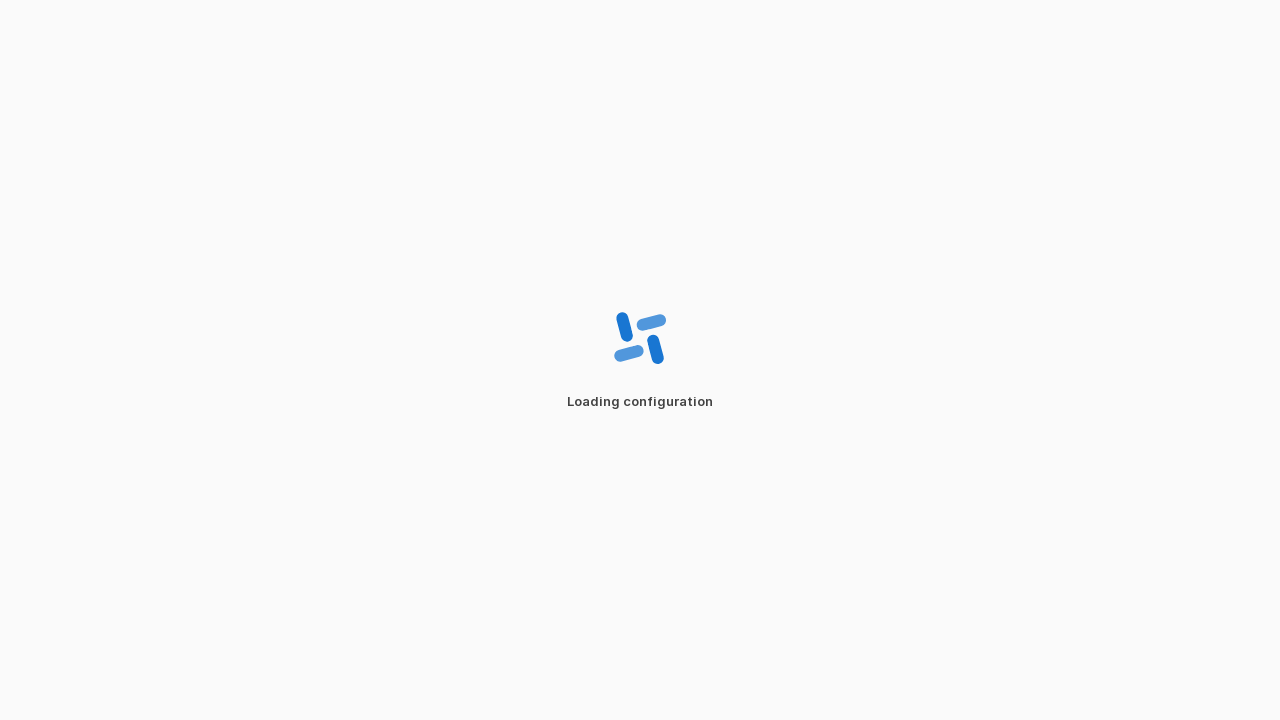

Page loaded and DOM content rendered for: https://smartforms.csiro.au/test-ig/0.2.0-draft/CapabilityStatement-SmartFormsApplication
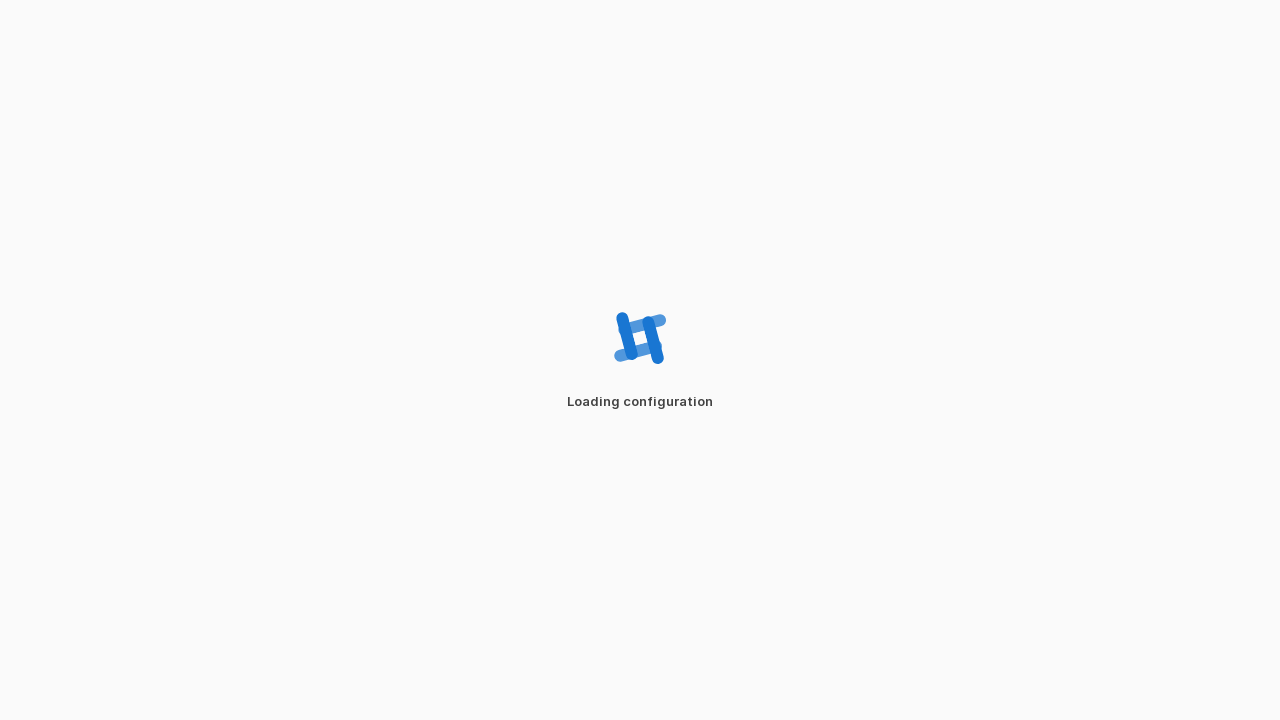

Navigated to page URL: https://smartforms.csiro.au/test-ig/CapabilityStatement/SmartFormsApplication
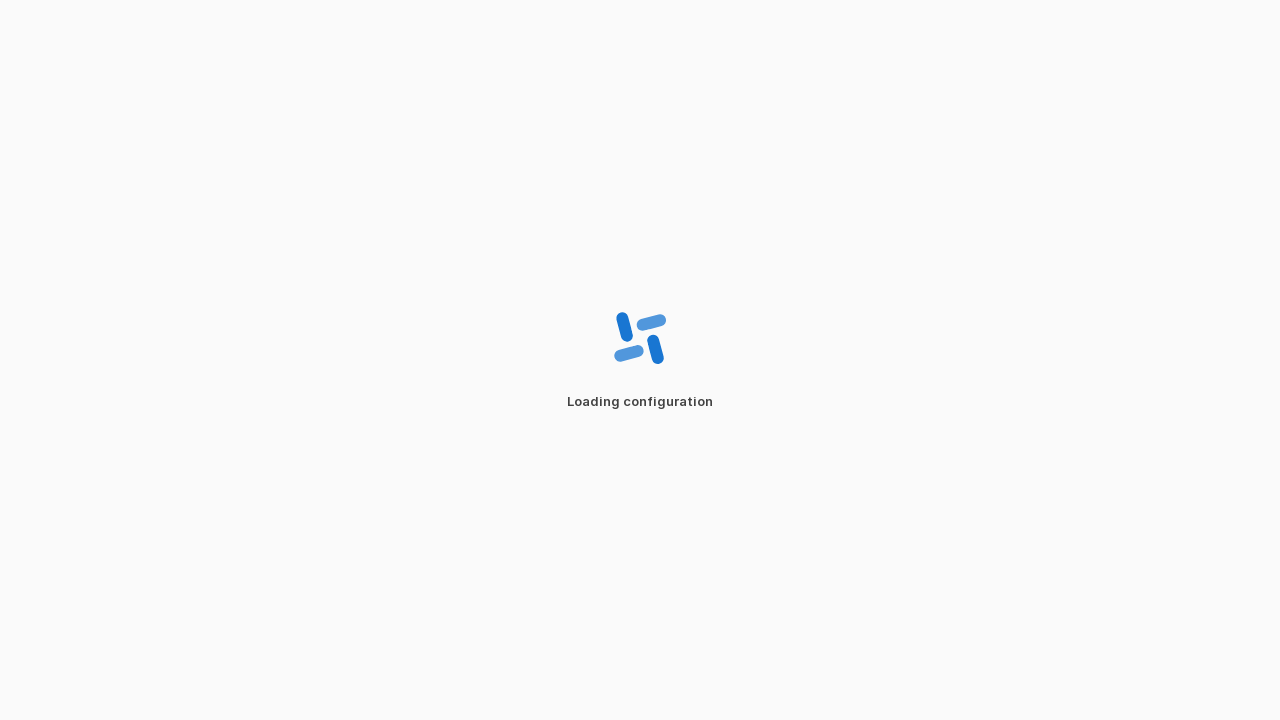

Page loaded and DOM content rendered for: https://smartforms.csiro.au/test-ig/CapabilityStatement/SmartFormsApplication
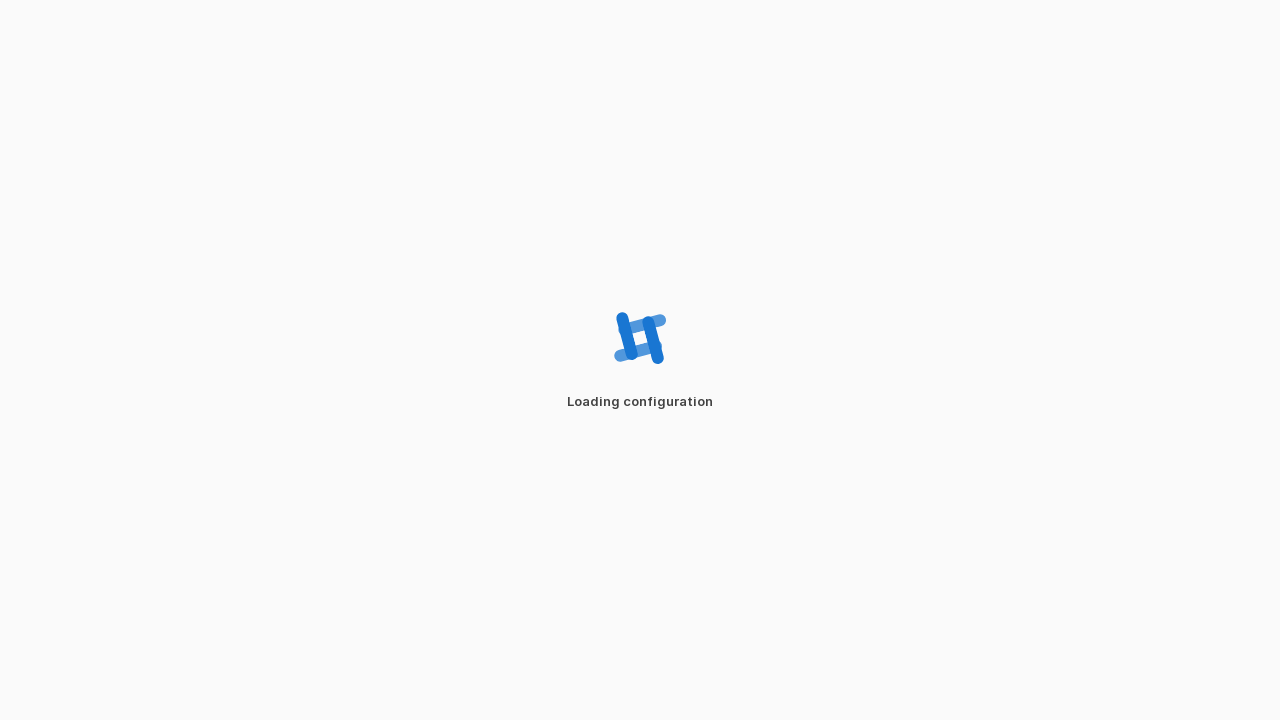

Navigated to page URL: https://smartforms.csiro.au/ig/0.2.0-draft/CapabilityStatement/SmartFormsApplication
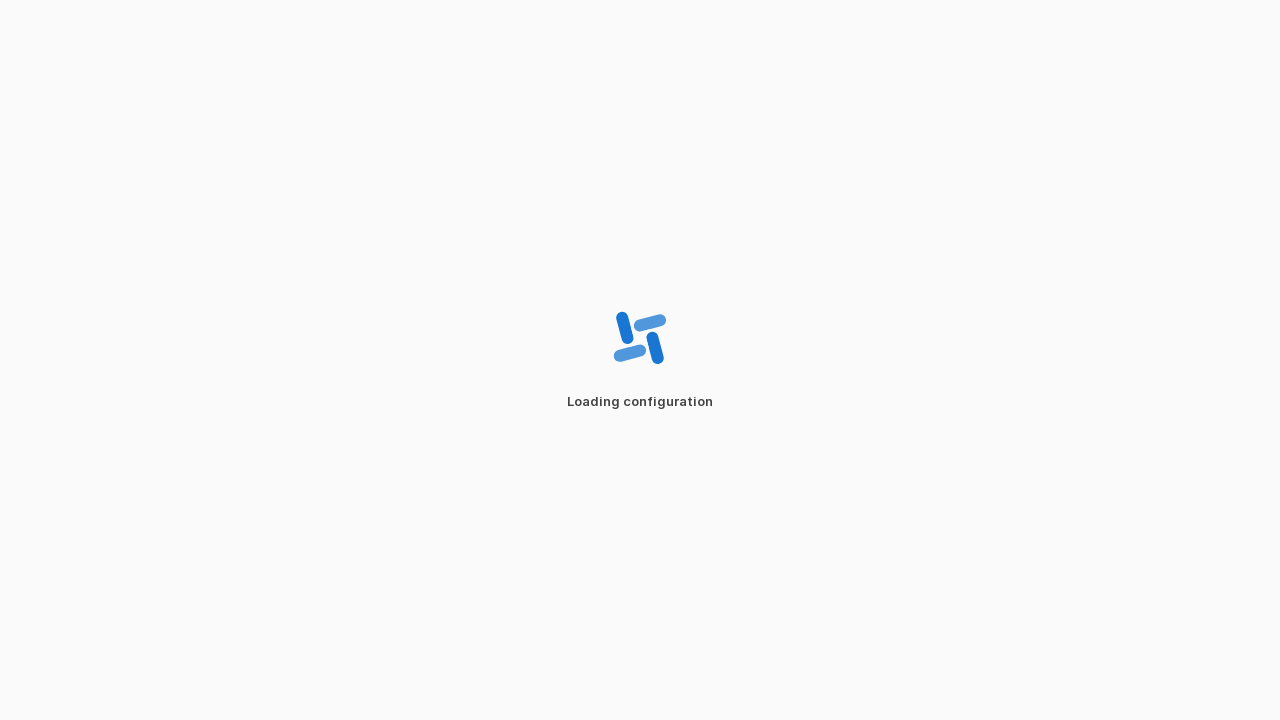

Page loaded and DOM content rendered for: https://smartforms.csiro.au/ig/0.2.0-draft/CapabilityStatement/SmartFormsApplication
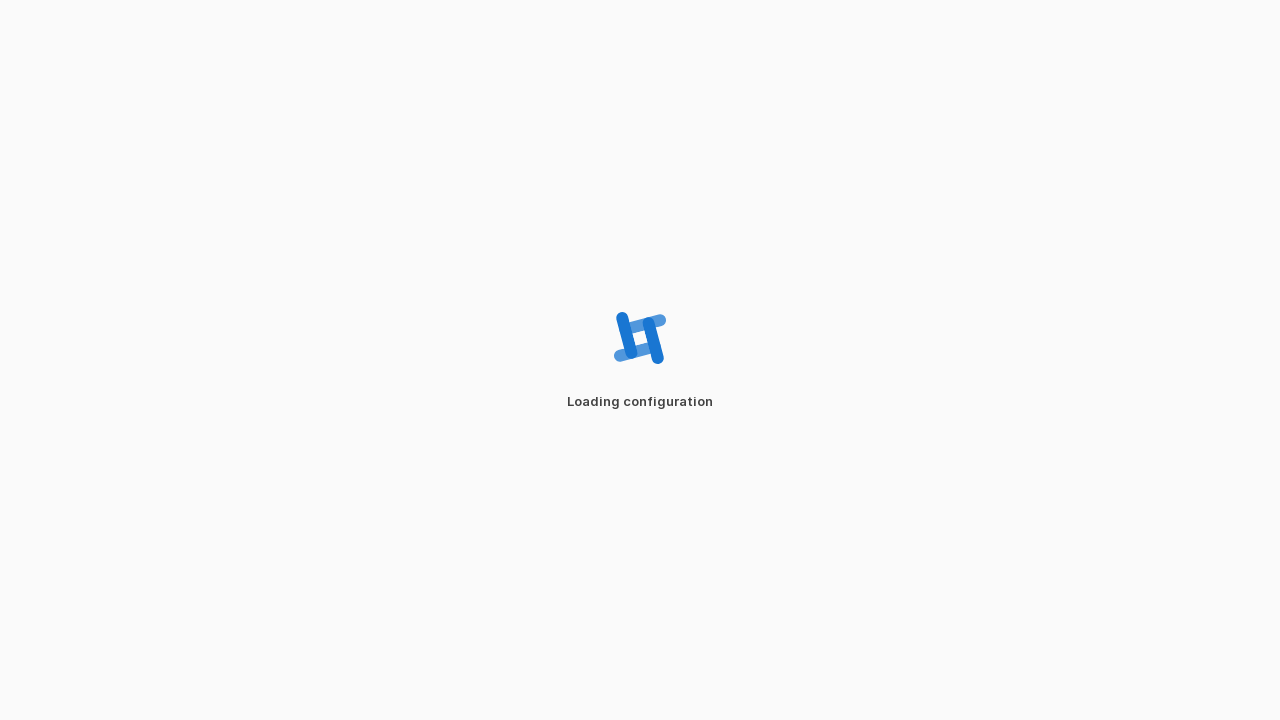

Navigated to JSON URL: https://smartforms.csiro.au/test-ig/SmartFormsApplication.openapi.json
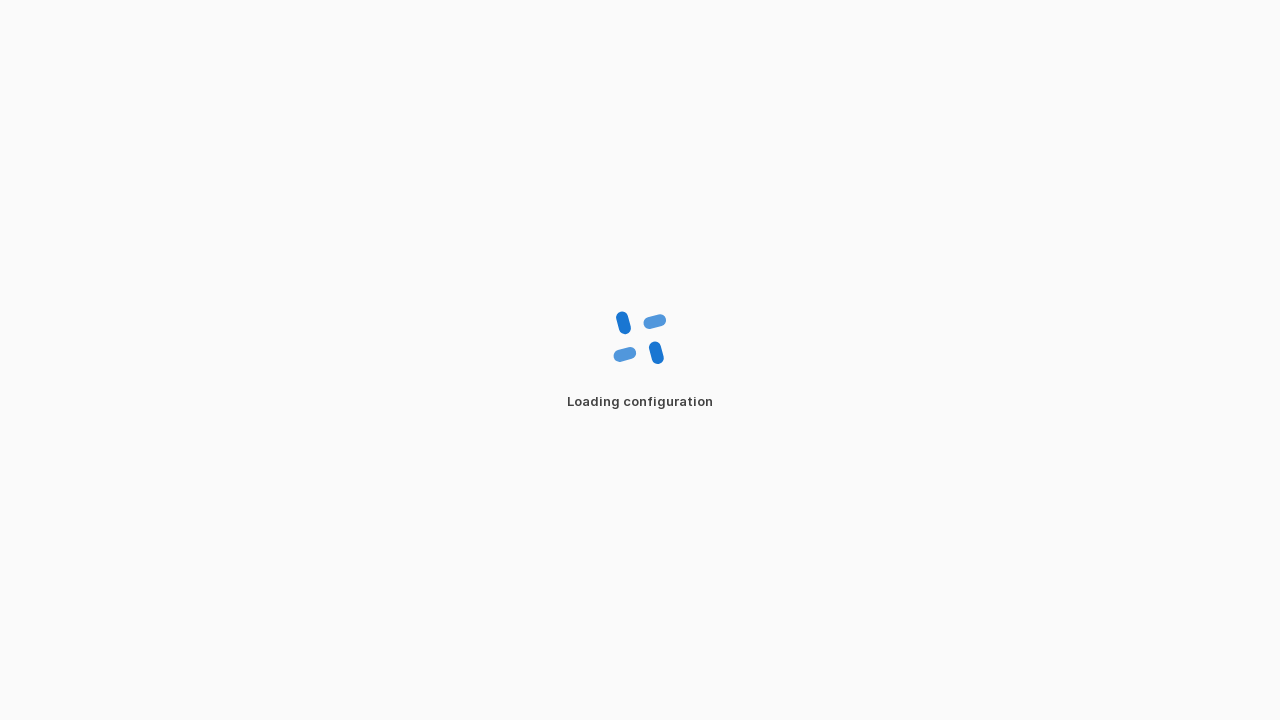

JSON endpoint loaded and content rendered for: https://smartforms.csiro.au/test-ig/SmartFormsApplication.openapi.json
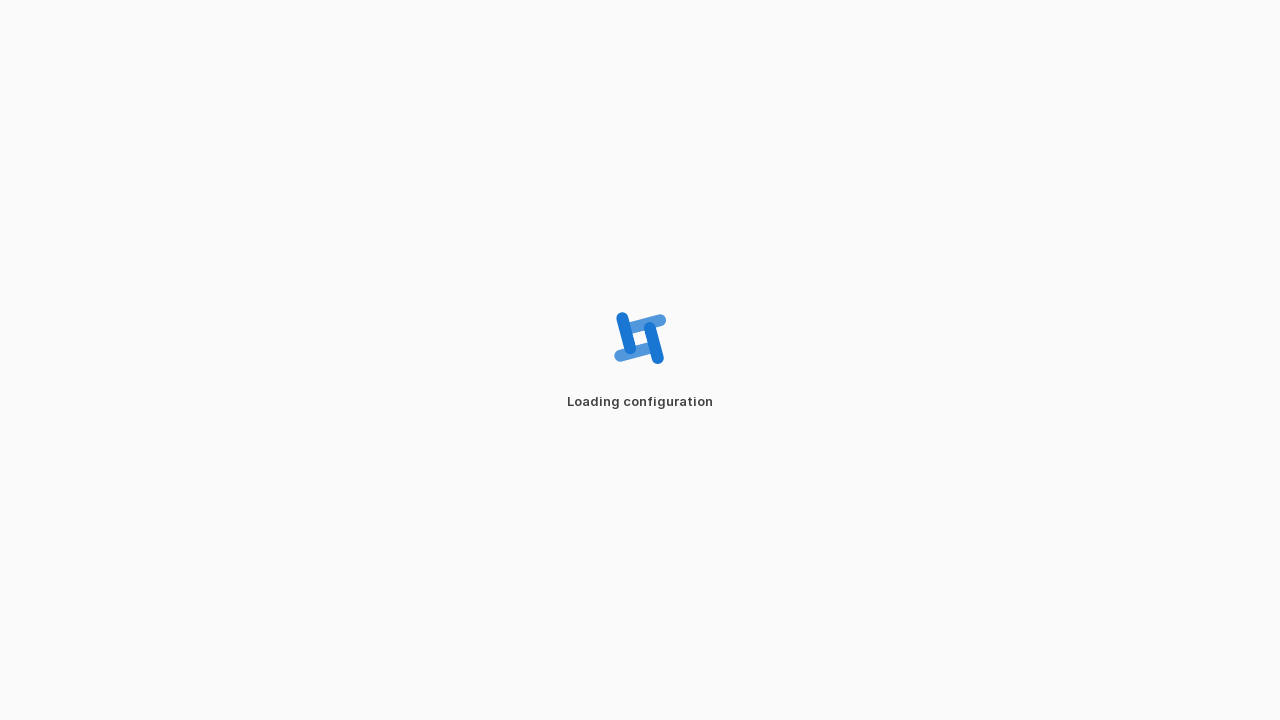

Navigated to JSON URL: https://smartforms.csiro.au/test-ig/0.2.0-draft/SmartFormsApplication.openapi.json
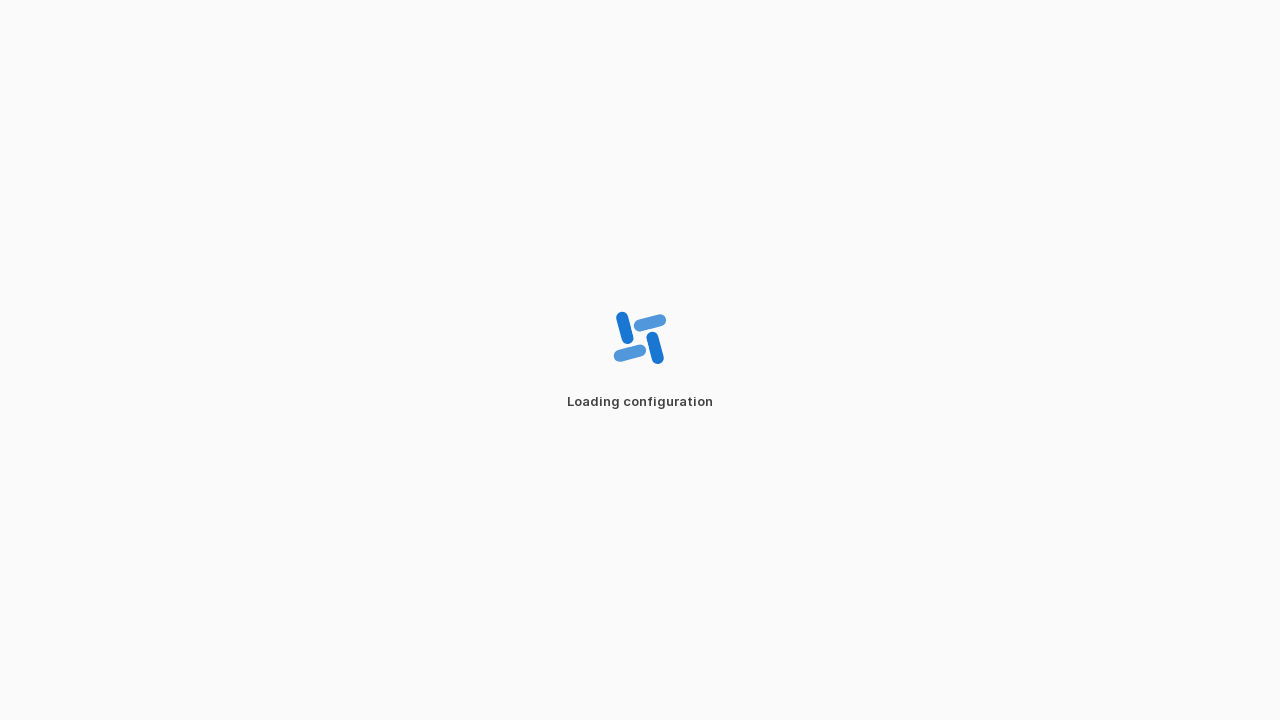

JSON endpoint loaded and content rendered for: https://smartforms.csiro.au/test-ig/0.2.0-draft/SmartFormsApplication.openapi.json
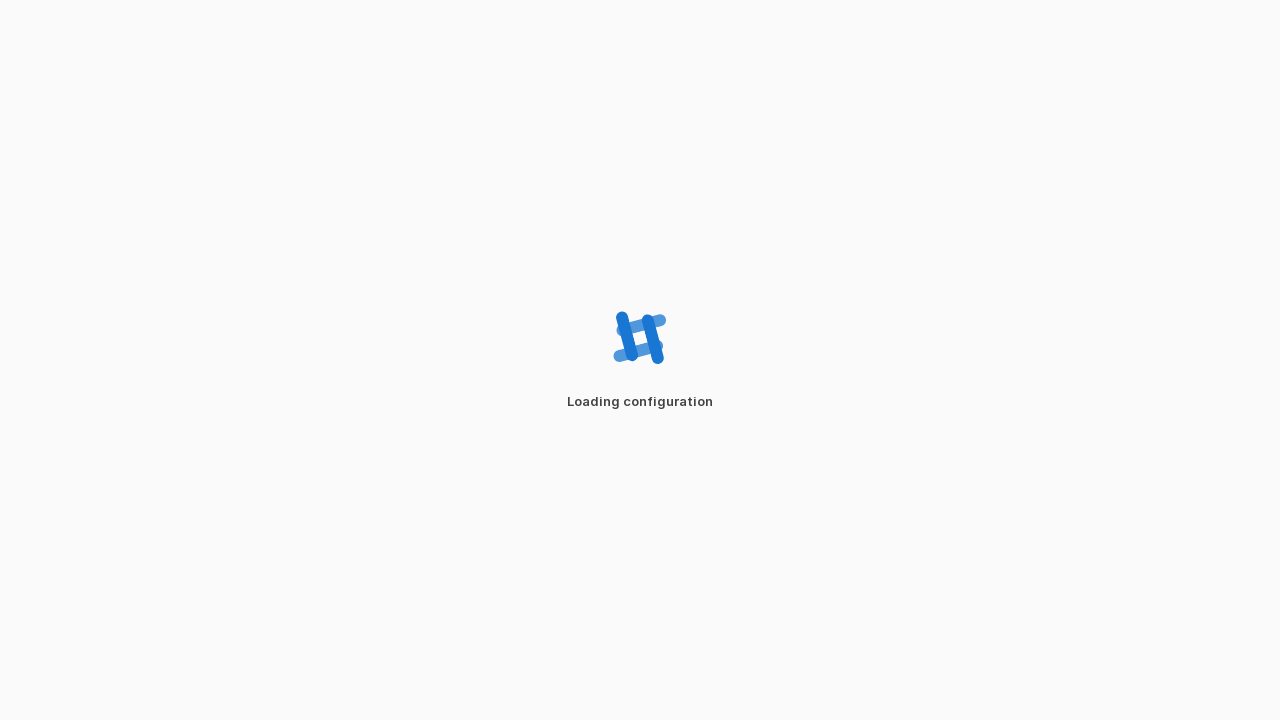

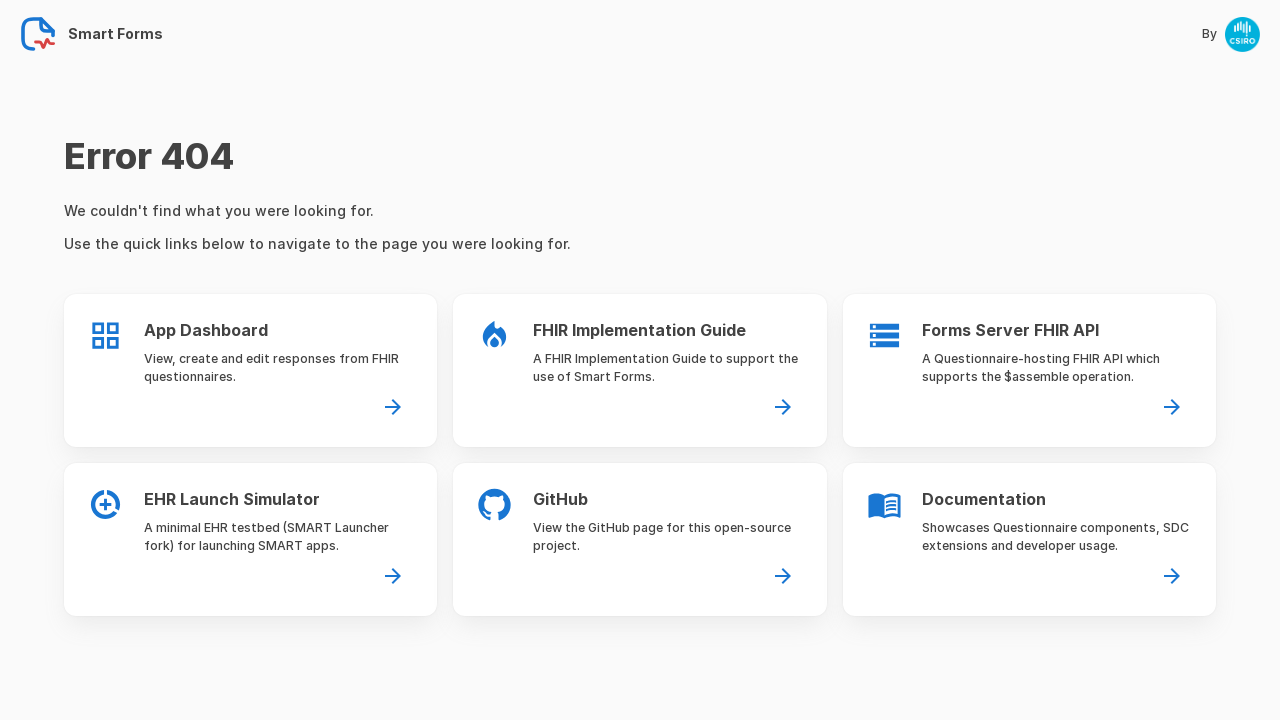